Tests radio button functionality by clicking on three different radio buttons (Low, Normal, High priority) in sequence on a dropdown/radio button demo page.

Starting URL: https://automationtesting.co.uk/dropdown.html

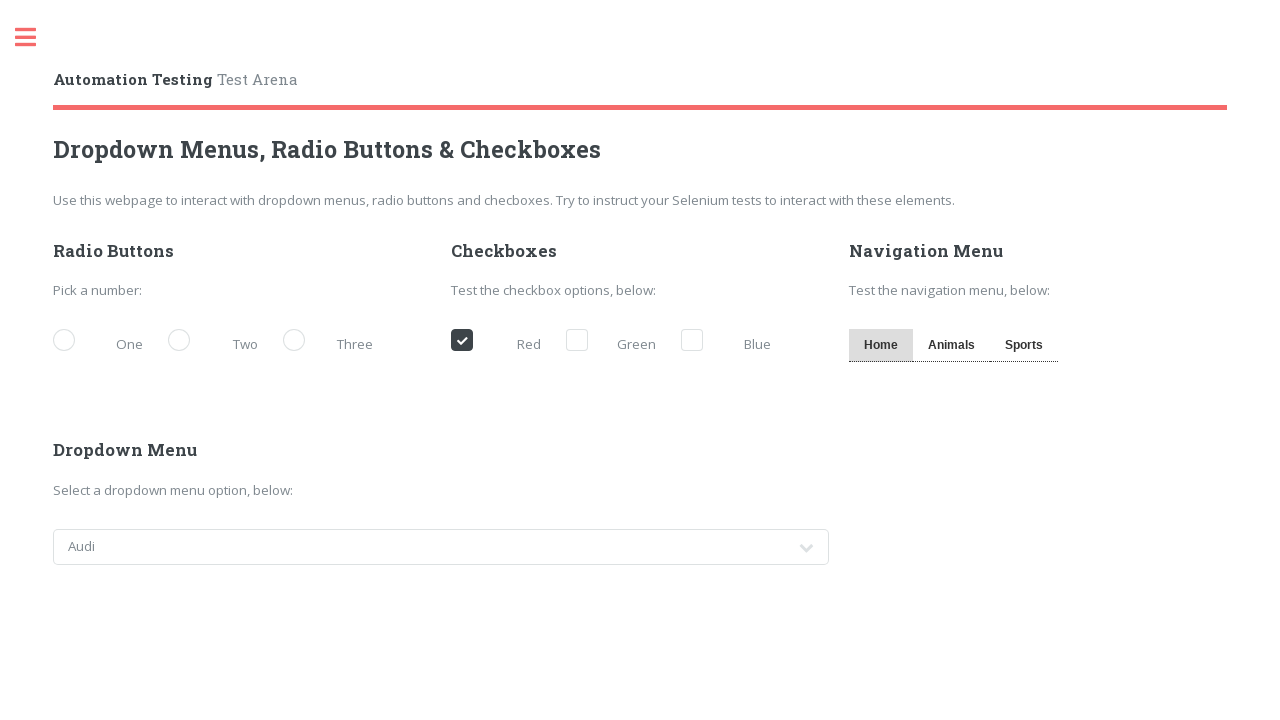

Clicked on Low priority radio button at (103, 342) on label[for='demo-priority-low']
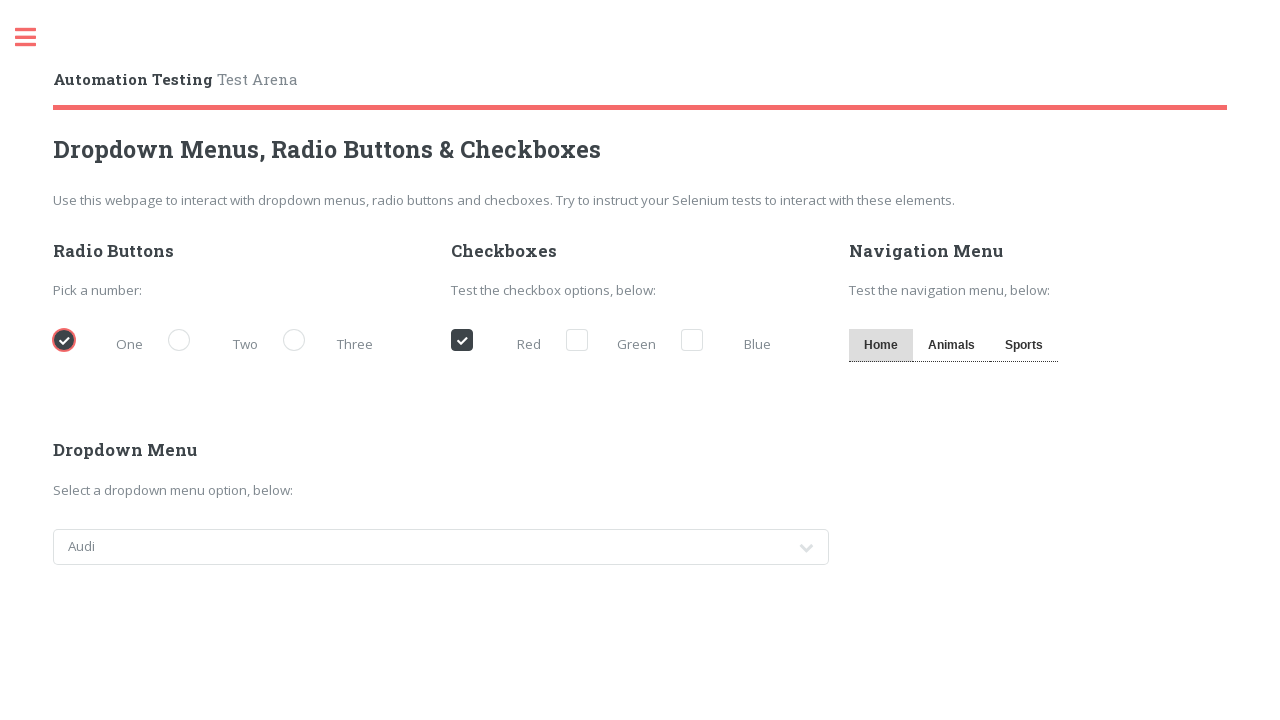

Waited 1 second to observe Low priority selection
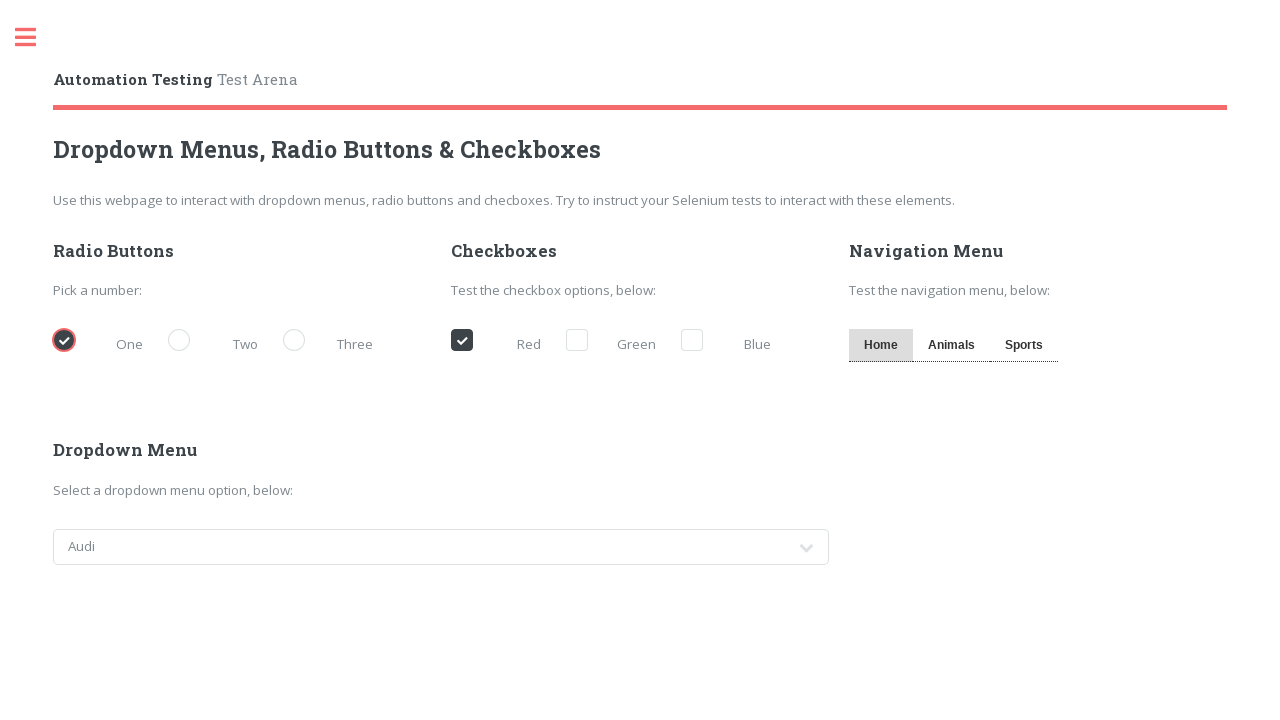

Clicked on Normal priority radio button at (218, 342) on label[for='demo-priority-normal']
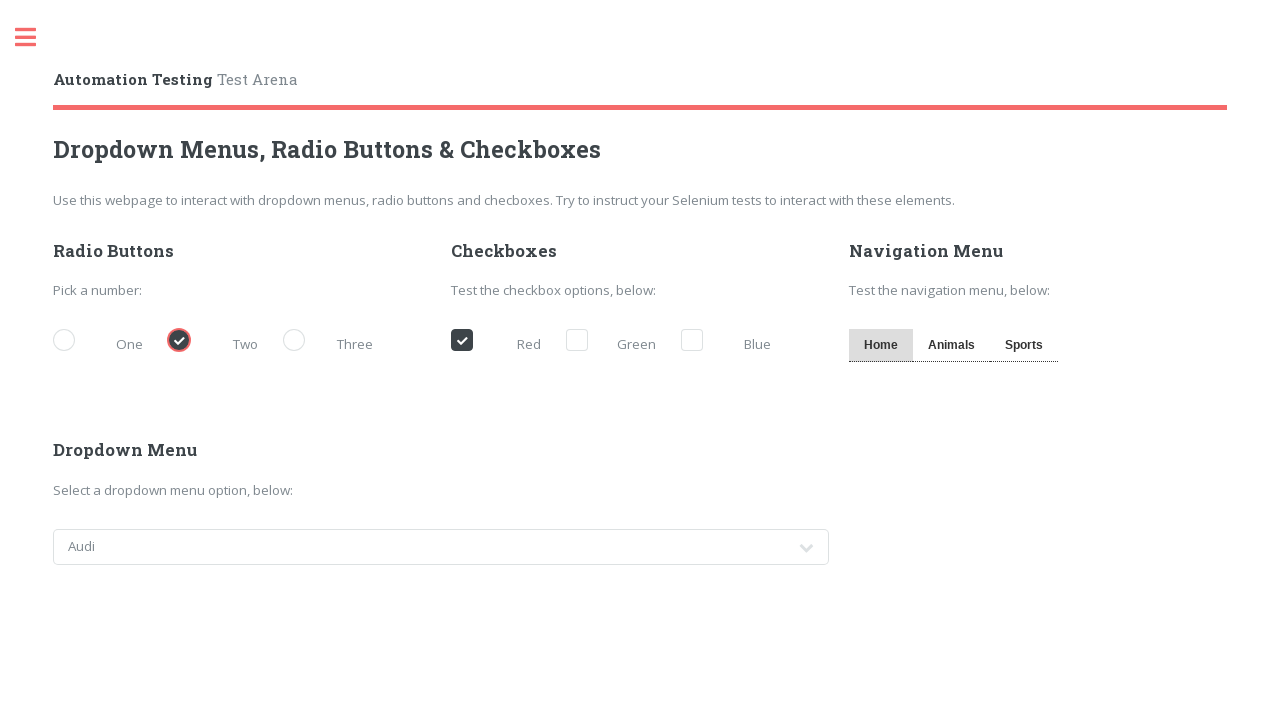

Waited 1 second to observe Normal priority selection
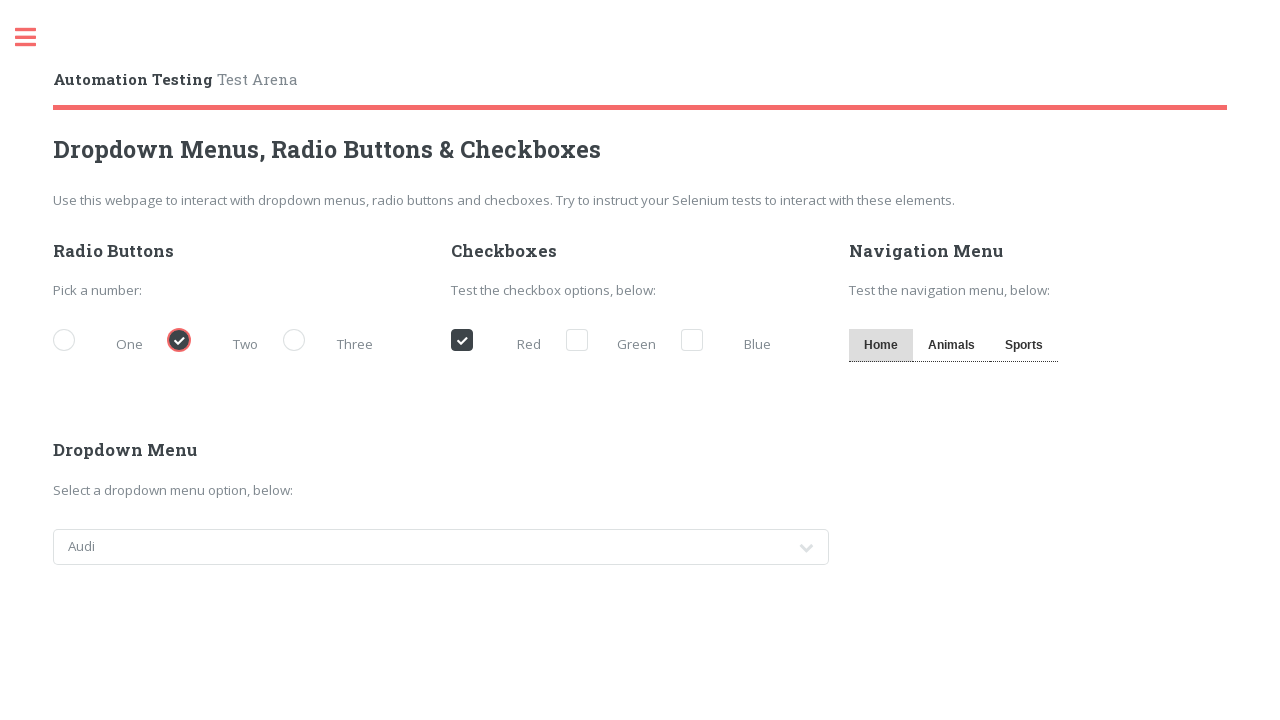

Clicked on High priority radio button at (333, 342) on label[for='demo-priority-high']
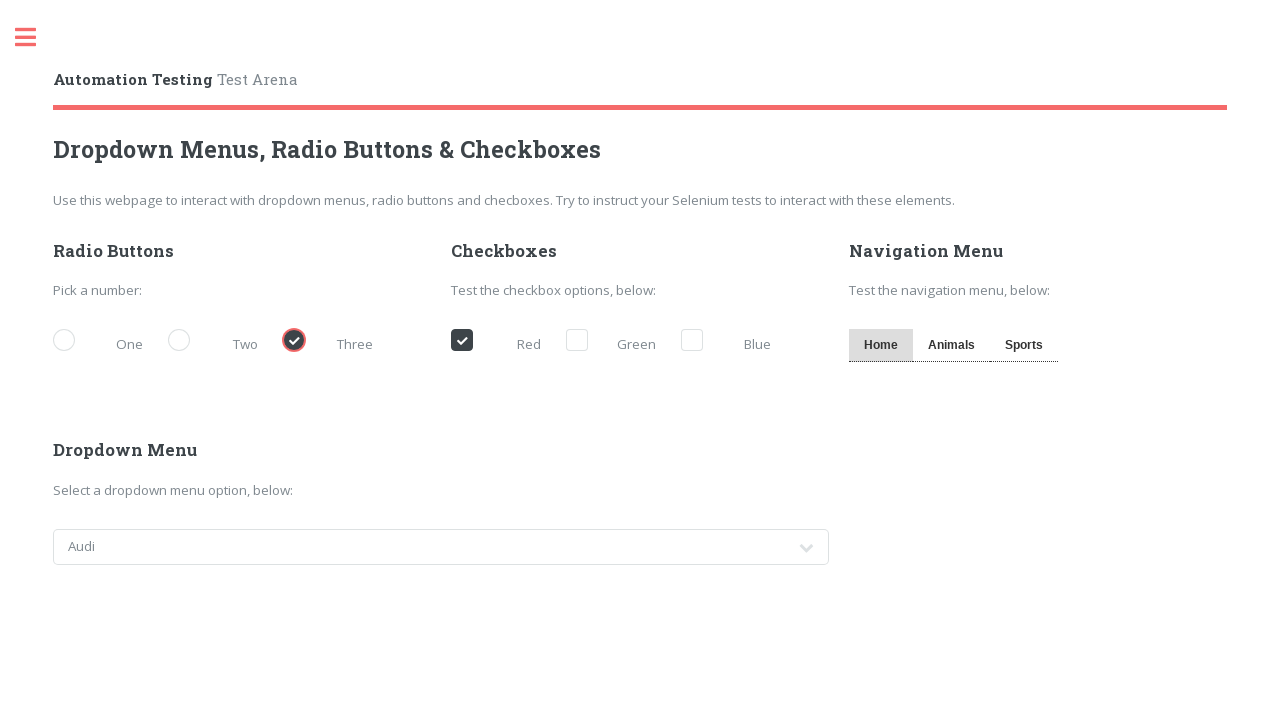

Waited 1 second to observe High priority selection
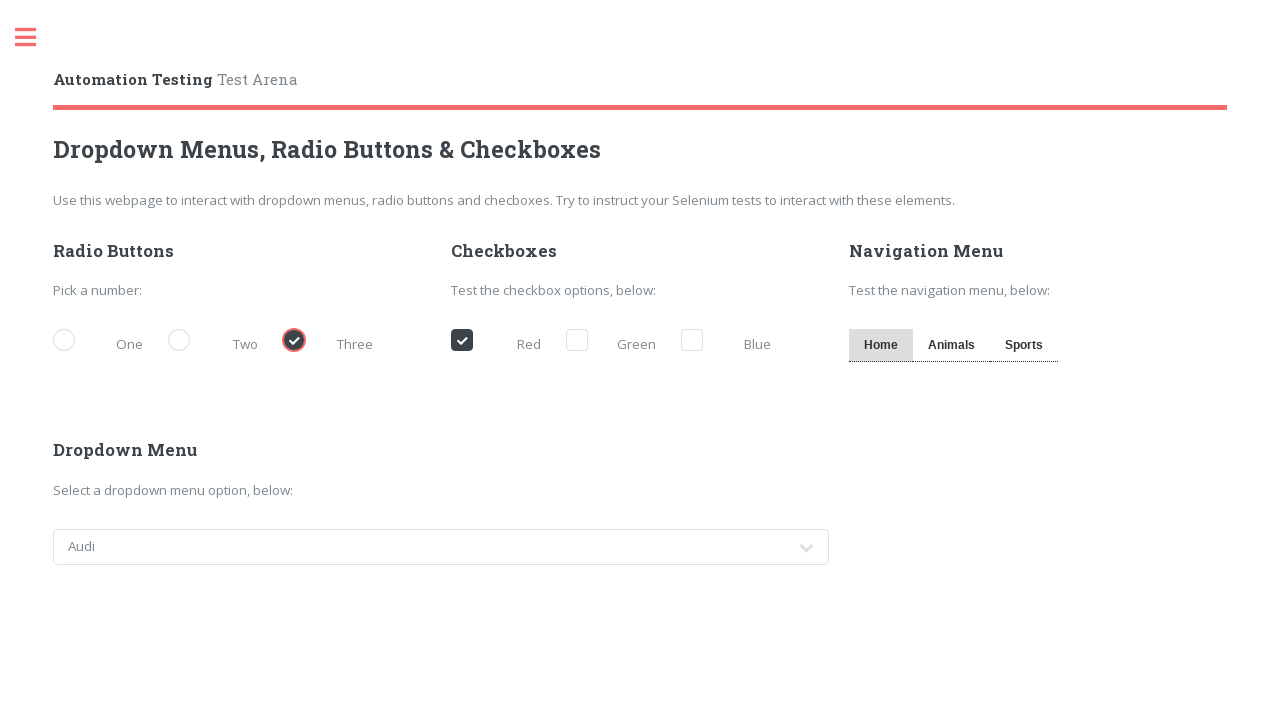

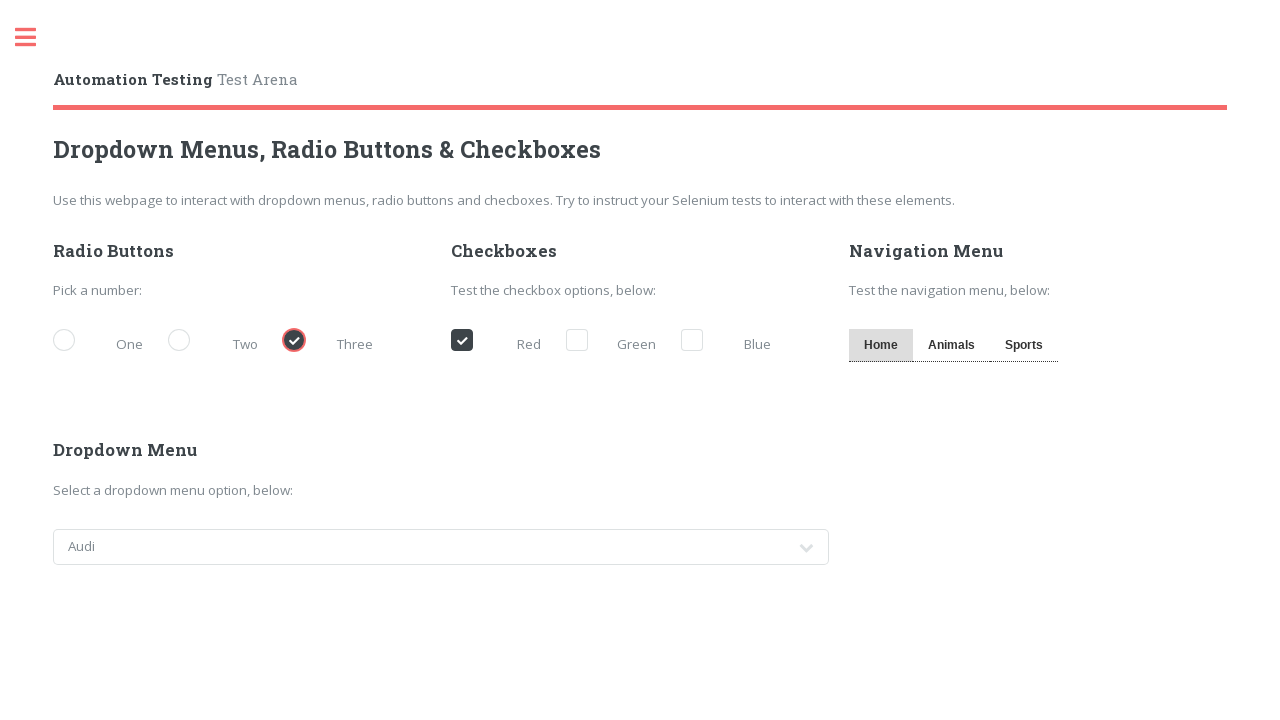